Tests jQuery UI range slider functionality by dragging the slider handle and verifying that the value changes

Starting URL: https://jqueryui.com/slider/#rangemin

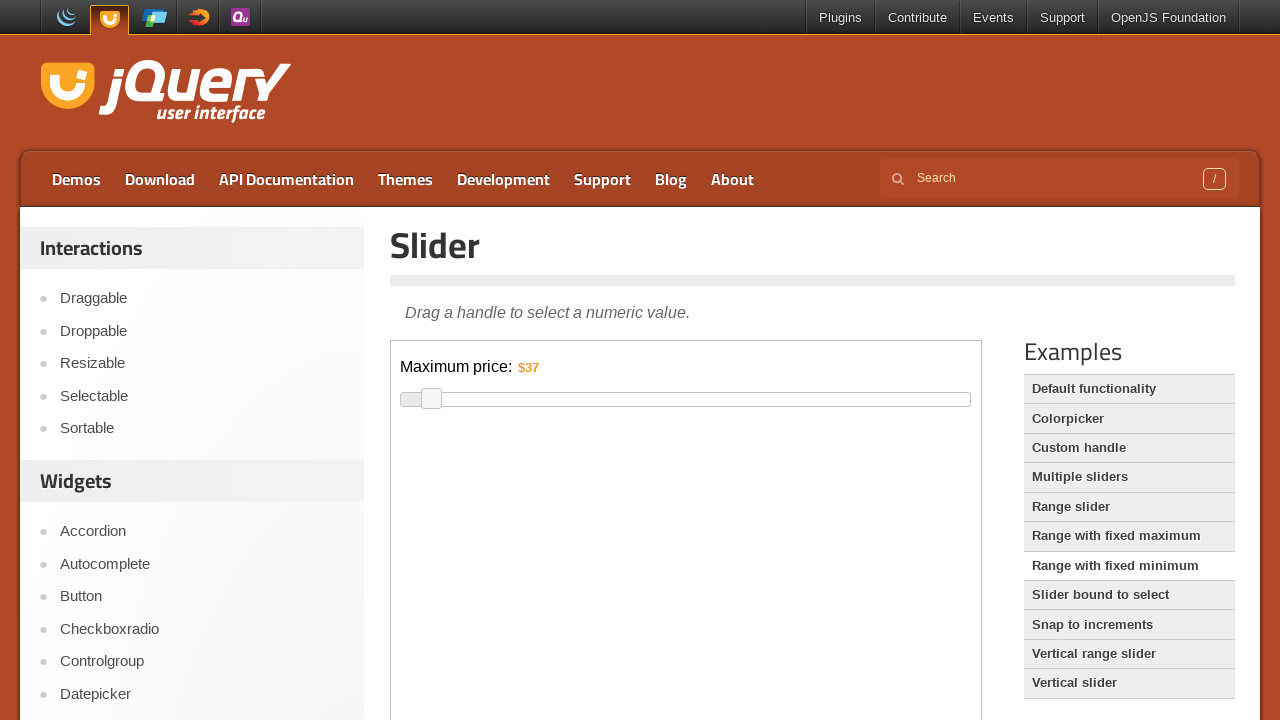

Located iframe containing the slider
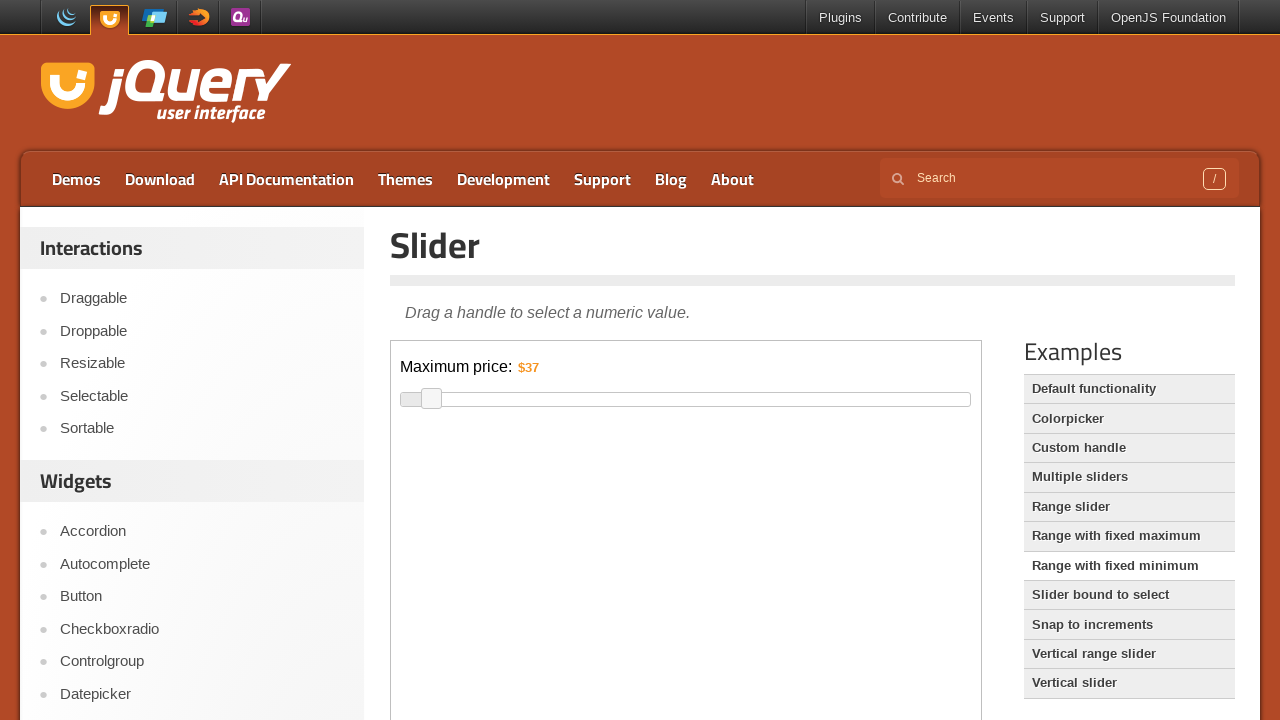

Located slider handle element
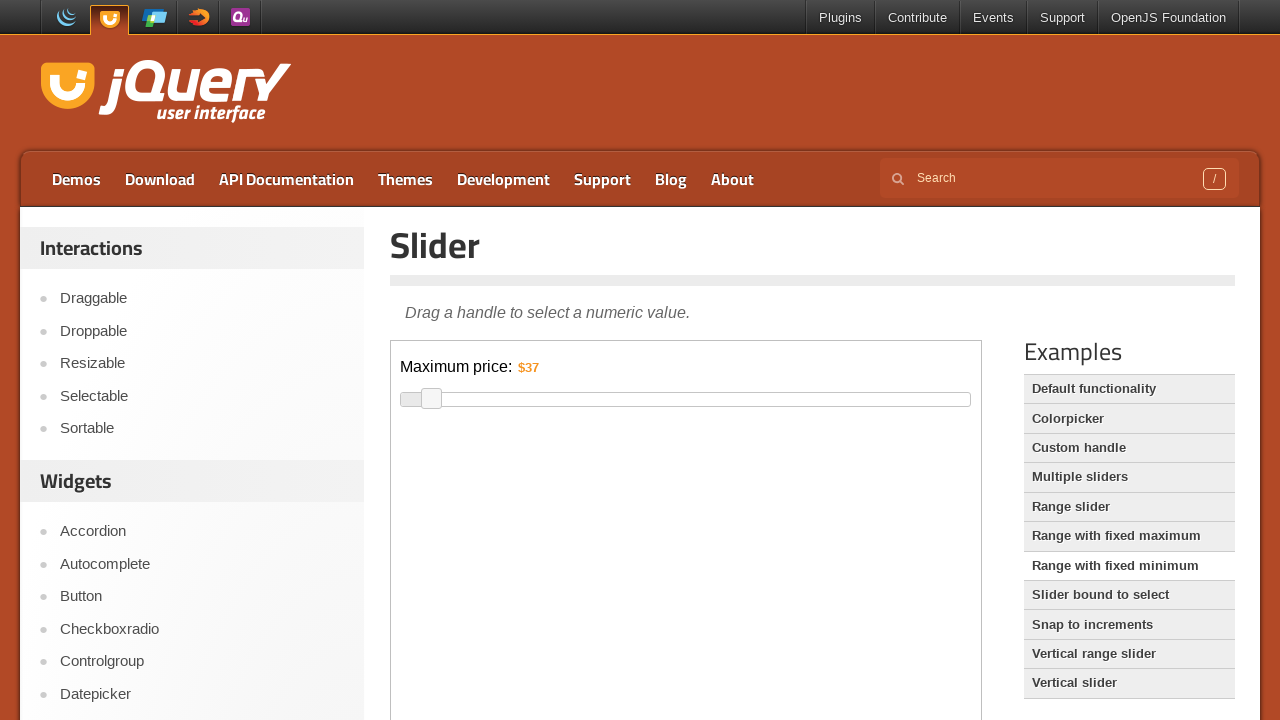

Retrieved slider handle bounding box coordinates
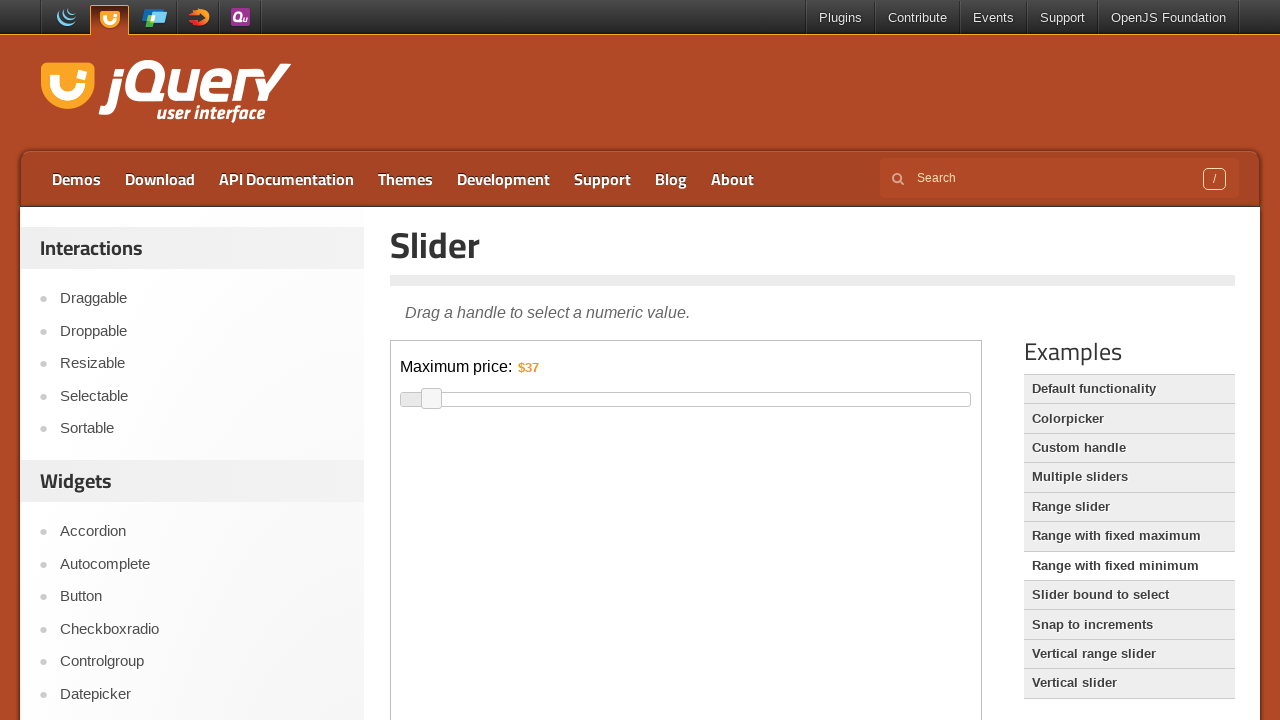

Moved mouse to slider handle center position at (431, 399)
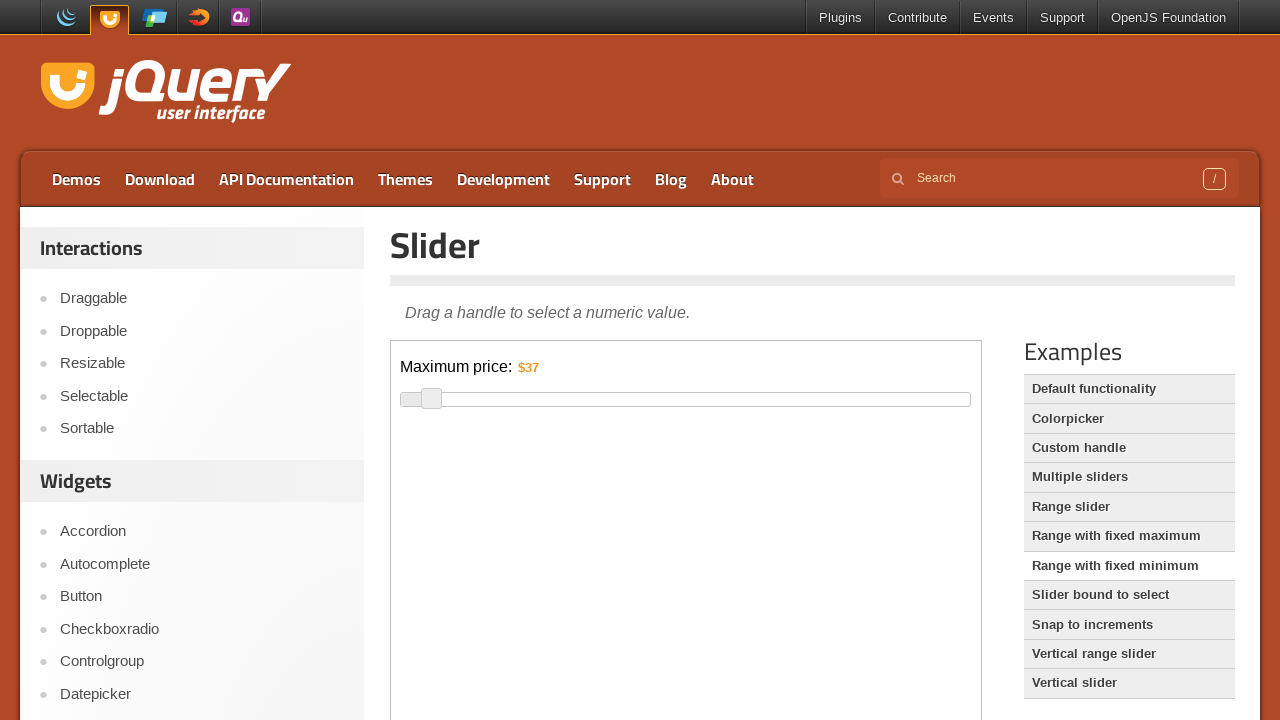

Pressed down mouse button on slider handle at (431, 399)
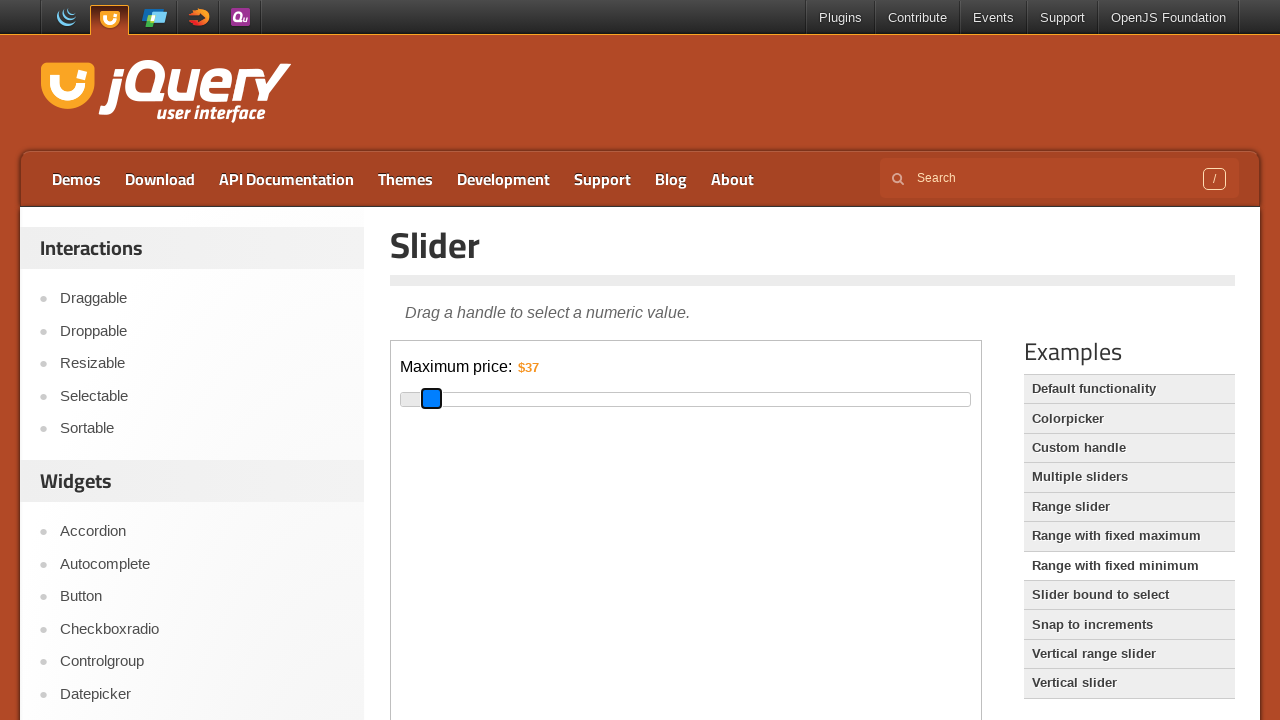

Dragged slider handle 50 pixels to the right at (481, 399)
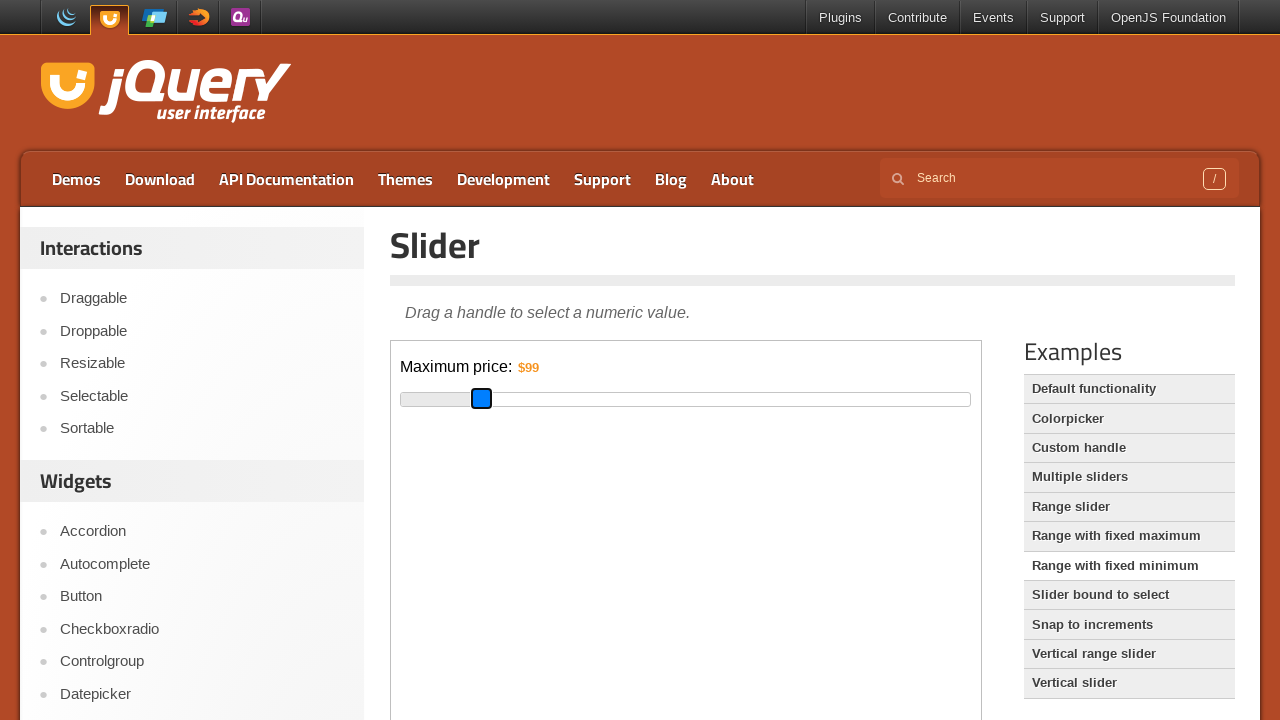

Released mouse button after dragging slider handle at (481, 399)
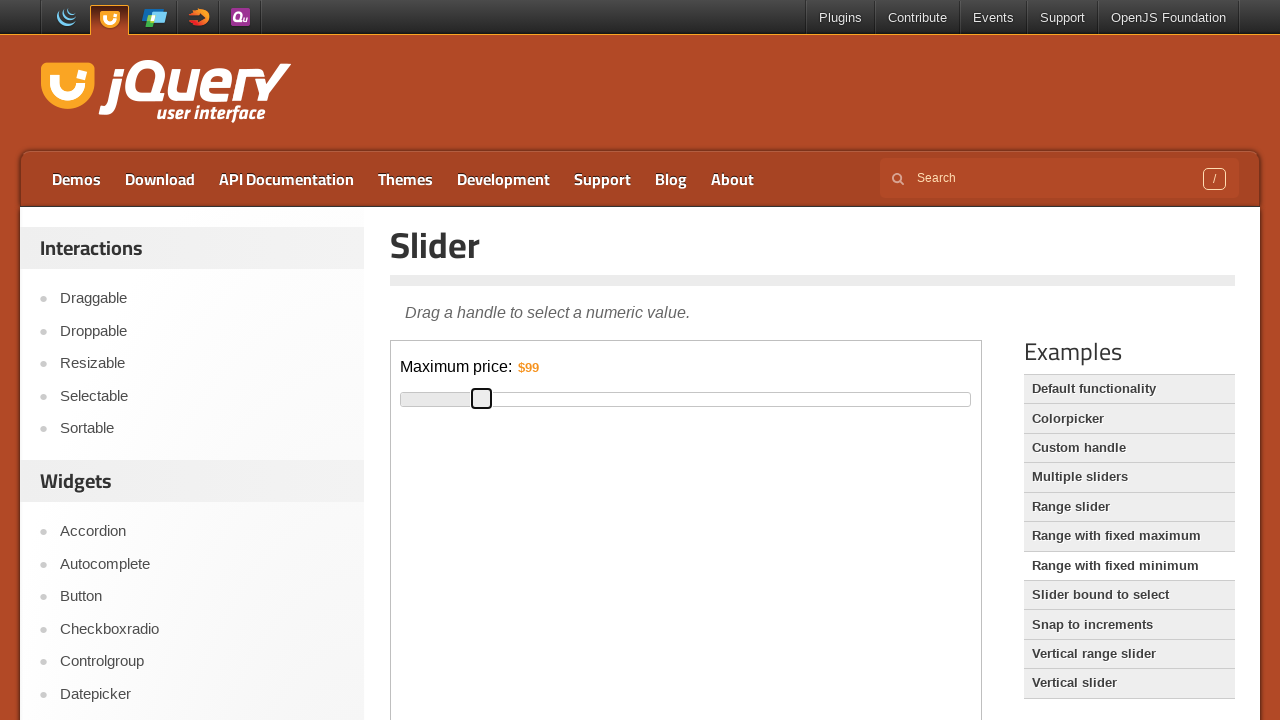

Waited 500ms for slider value to update
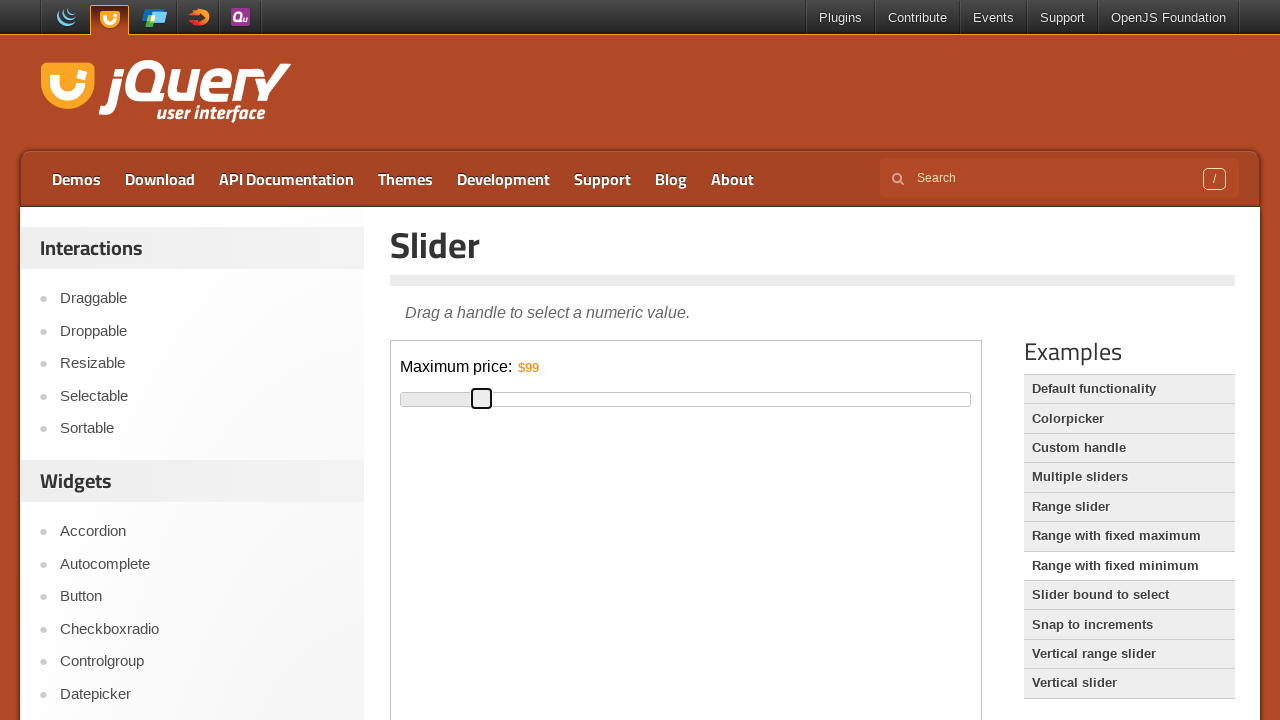

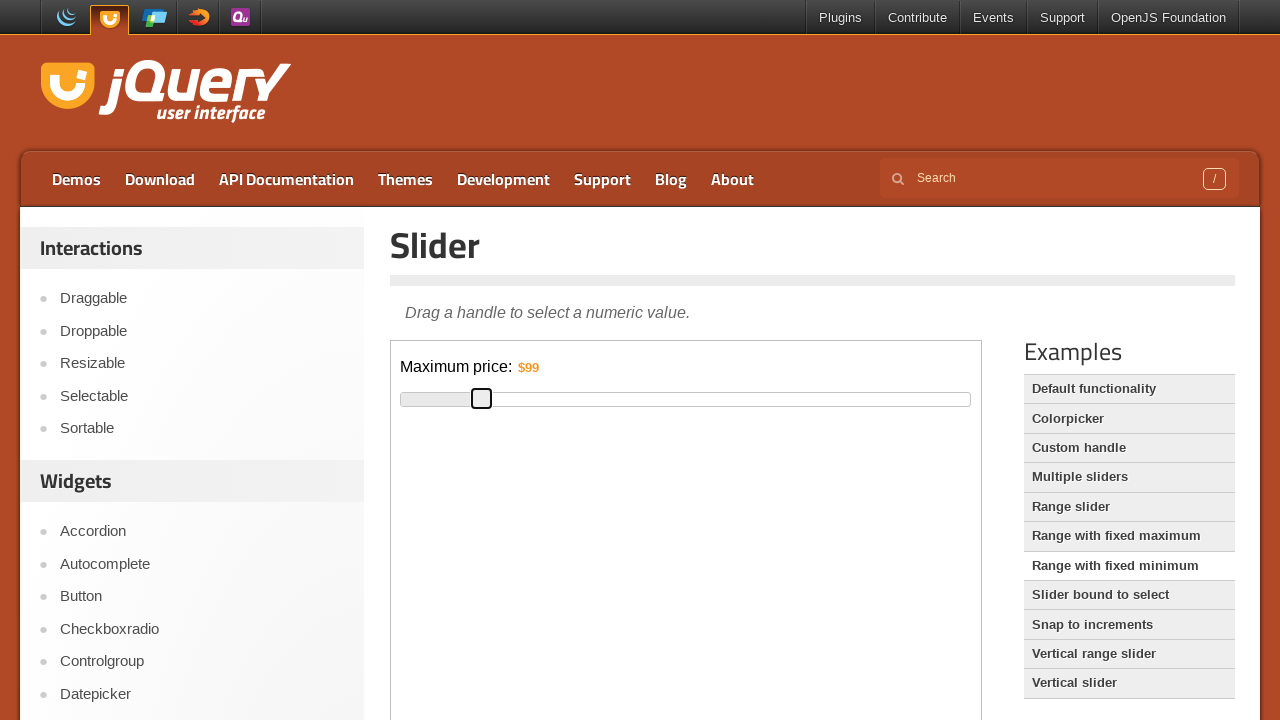